Tests checking for element existence on a page with dynamic properties, verifying if a button element is present and clickable

Starting URL: https://demoqa.com/dynamic-properties

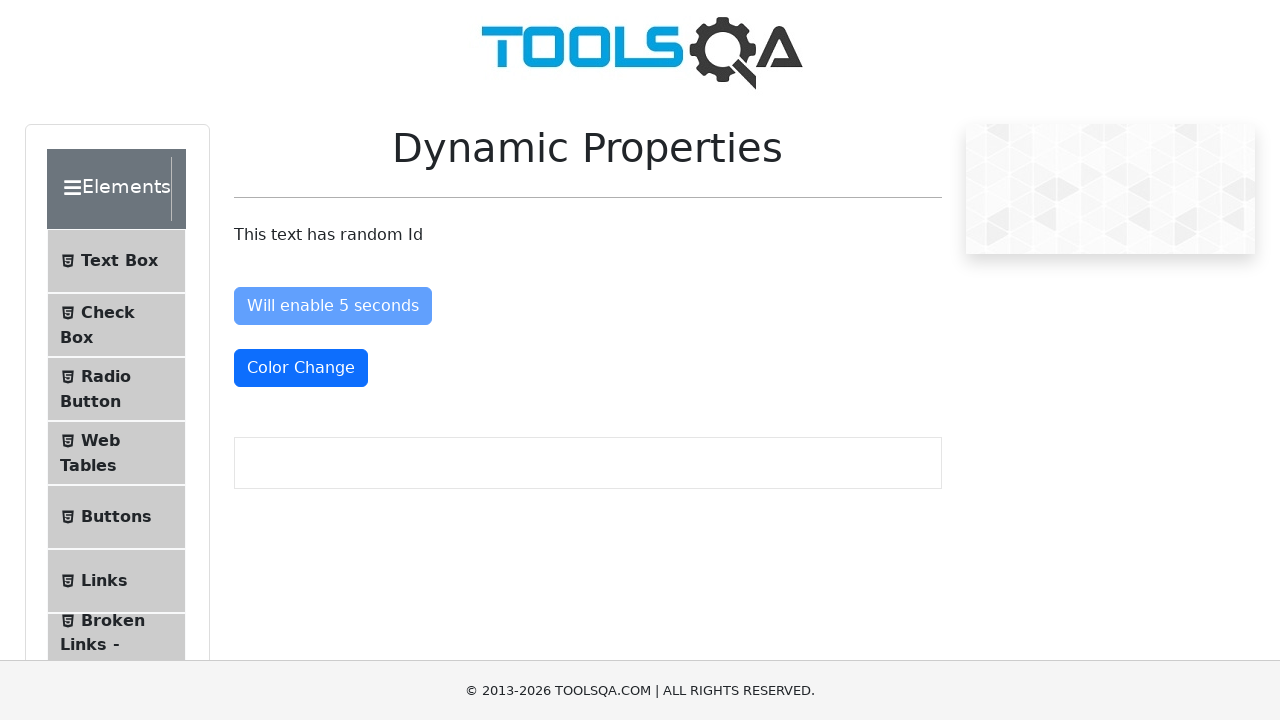

Located button element with id 'visibleAfter'
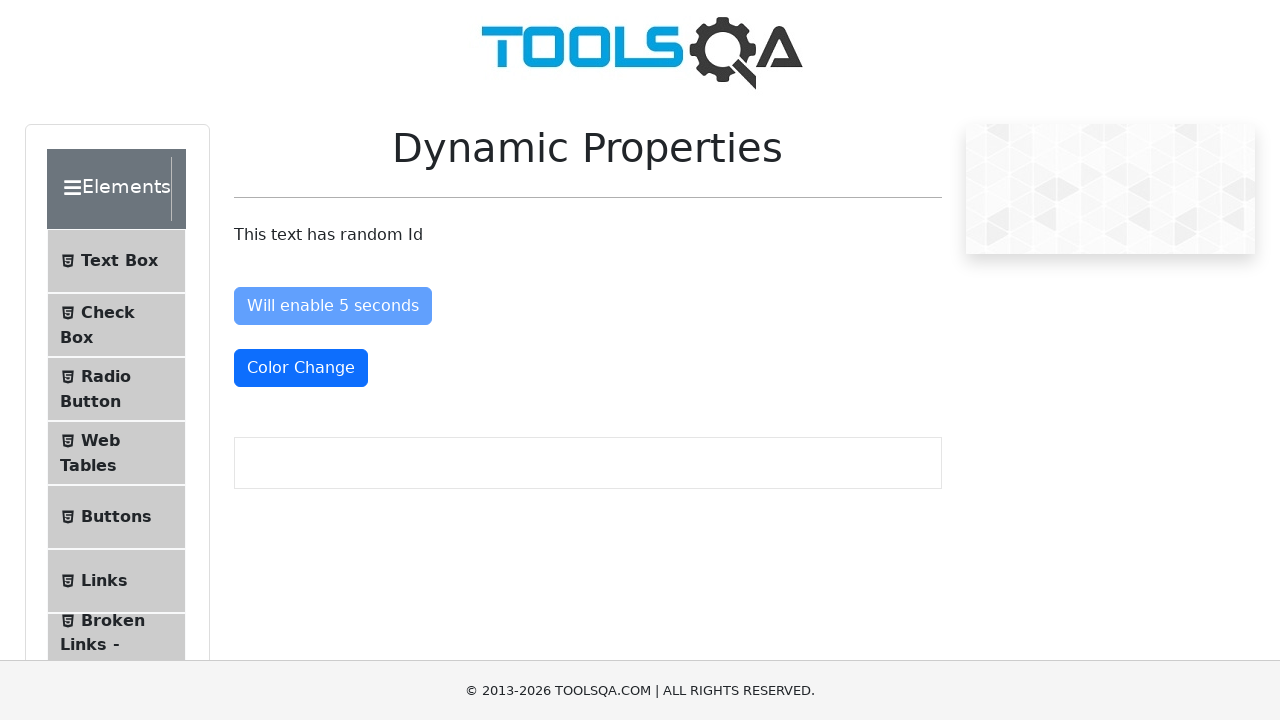

Button element does not exist (count is 0)
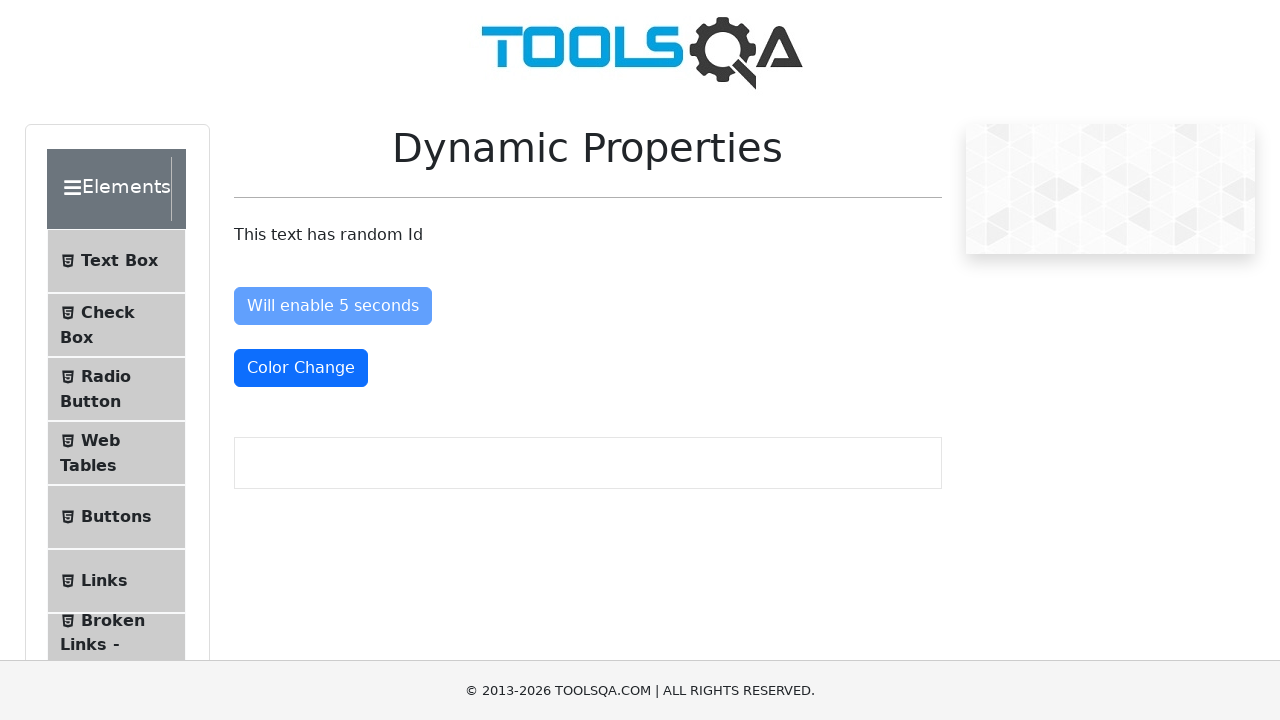

Retrieved all button elements with id 'visibleAfter'
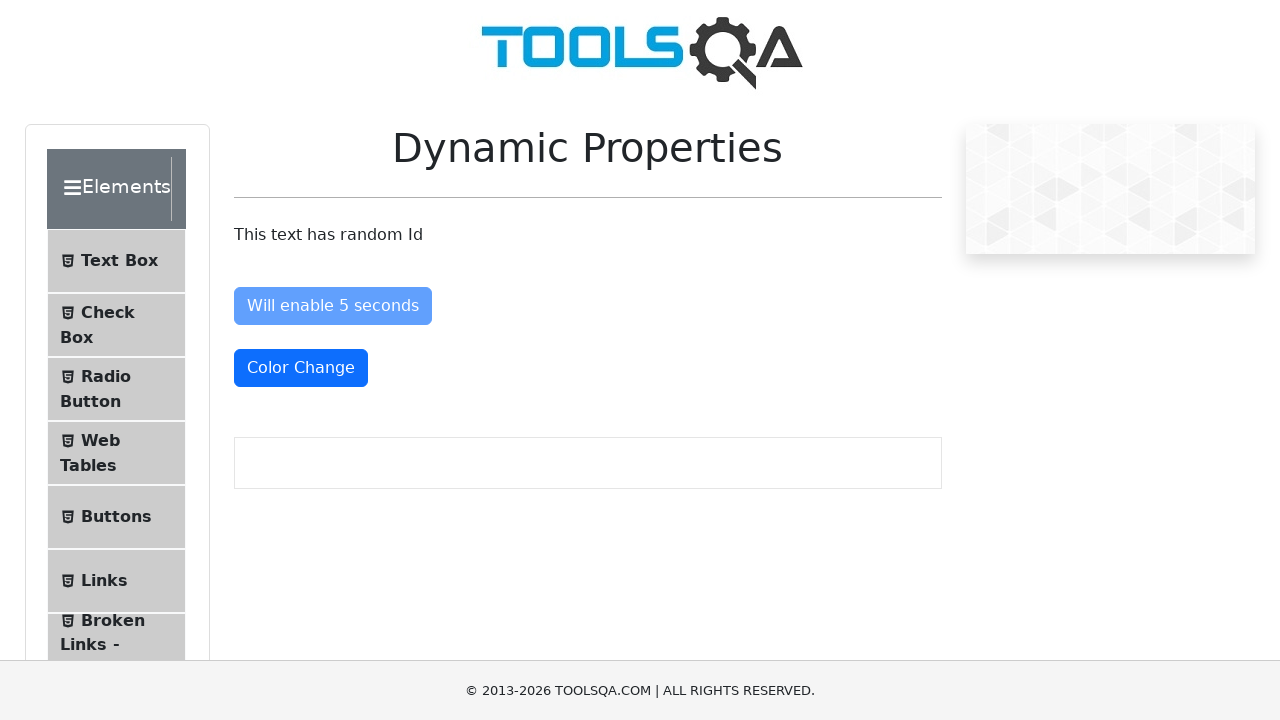

No button elements found - element does not exist
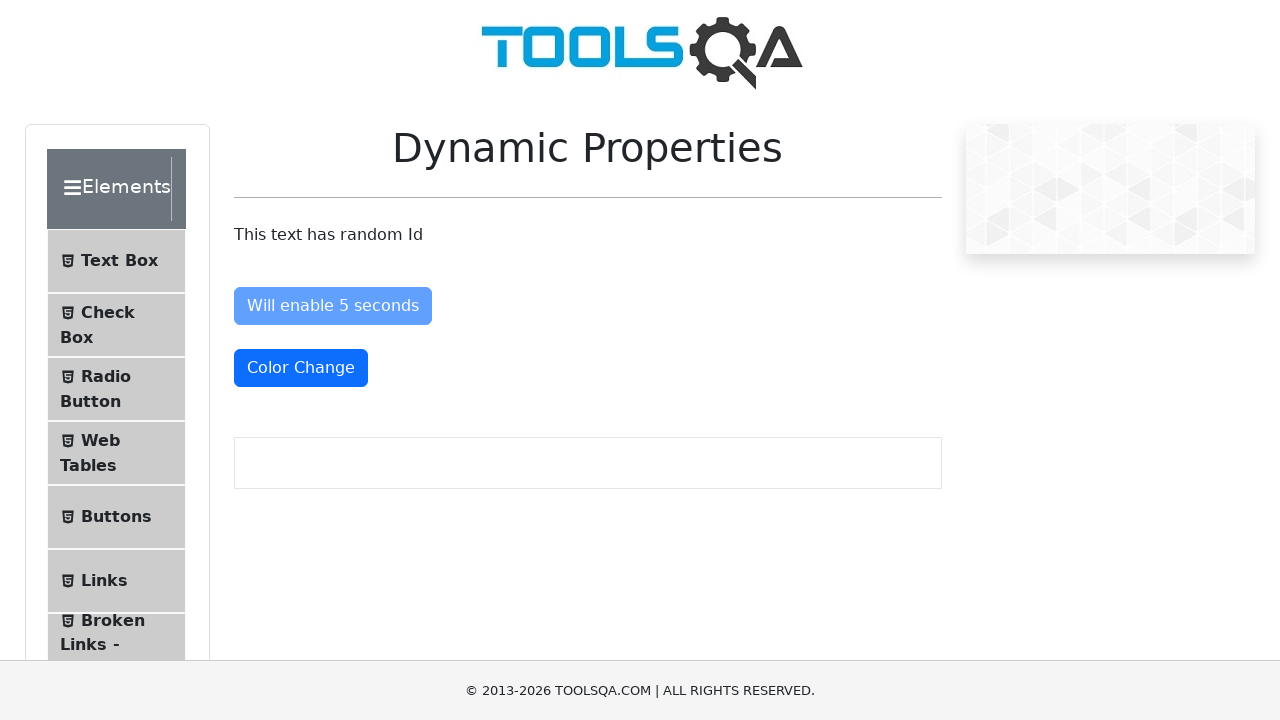

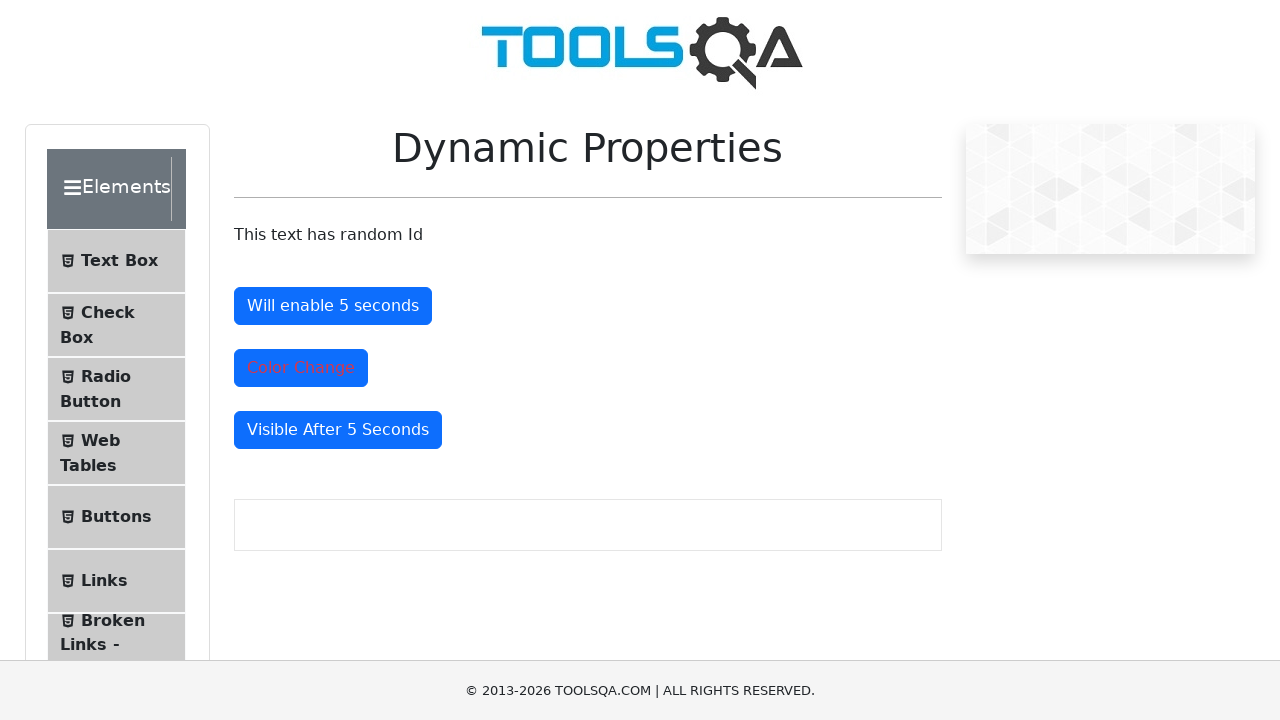